Tests a registration form by filling three input fields in the first block and submitting the form, then verifying the success message

Starting URL: http://suninjuly.github.io/registration1.html

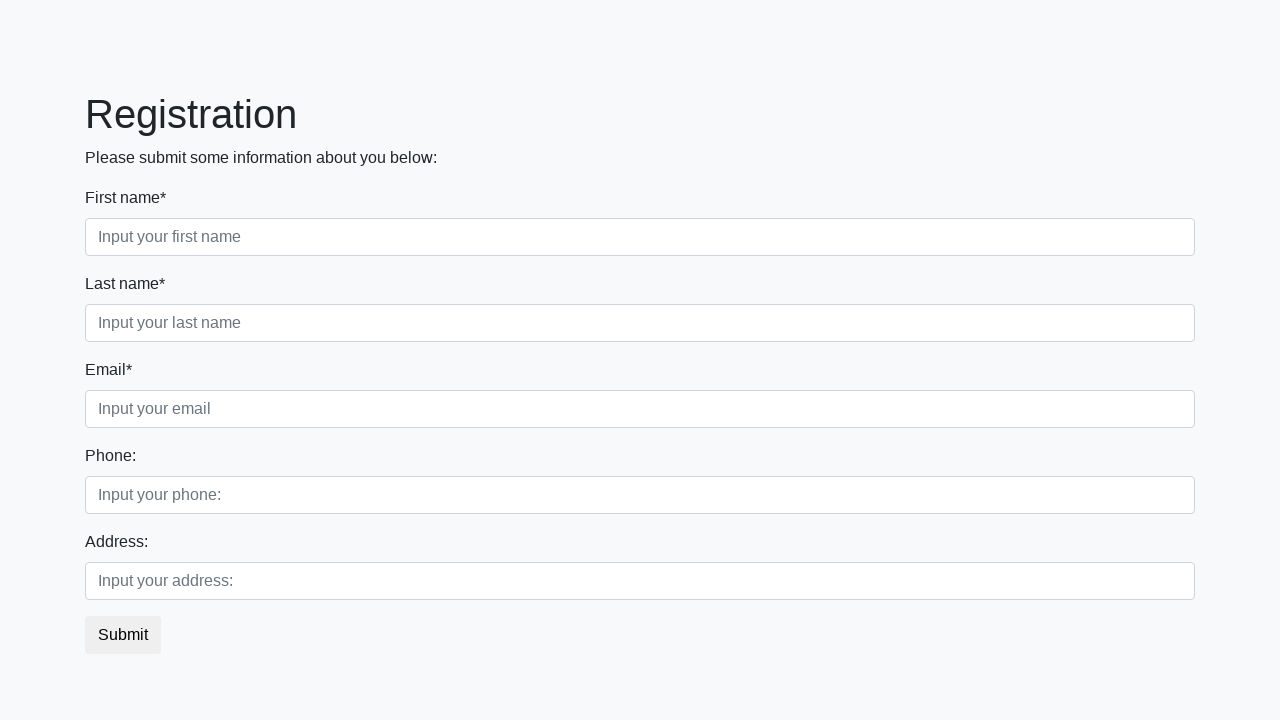

Navigated to registration page
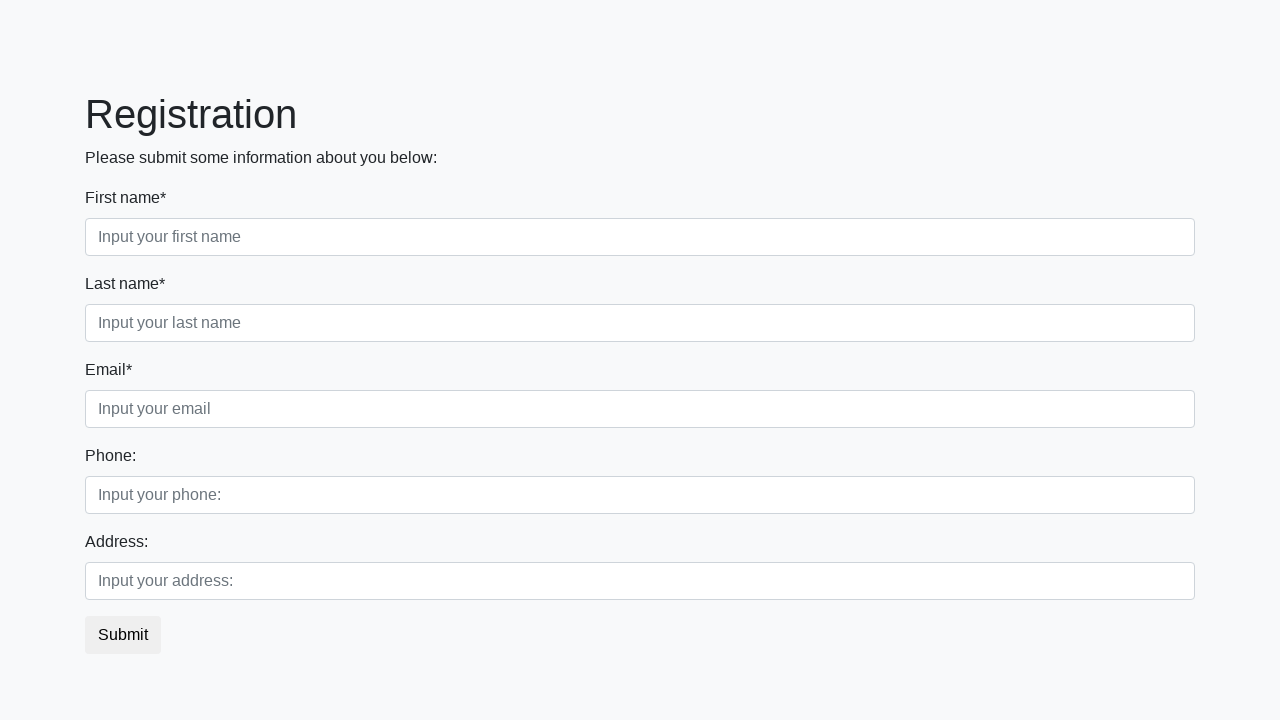

Filled first name field with 'John' on div.first_block input.first
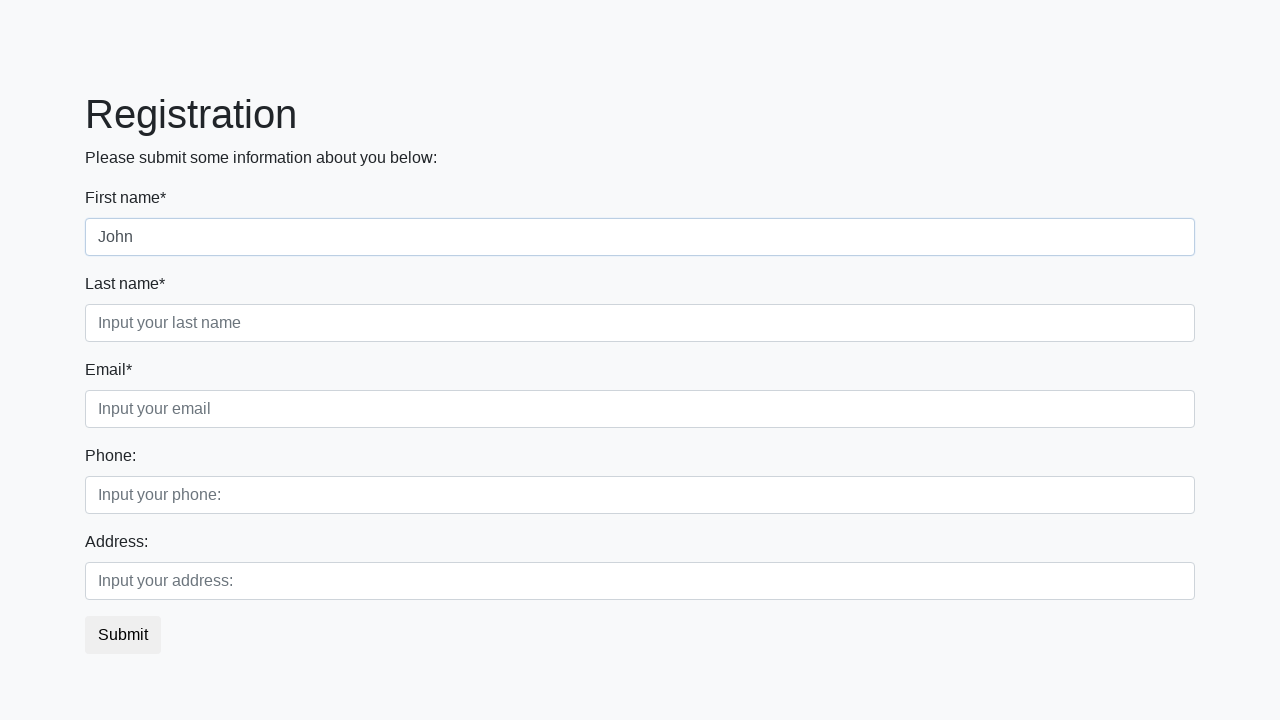

Filled last name field with 'Doe' on div.first_block input.second
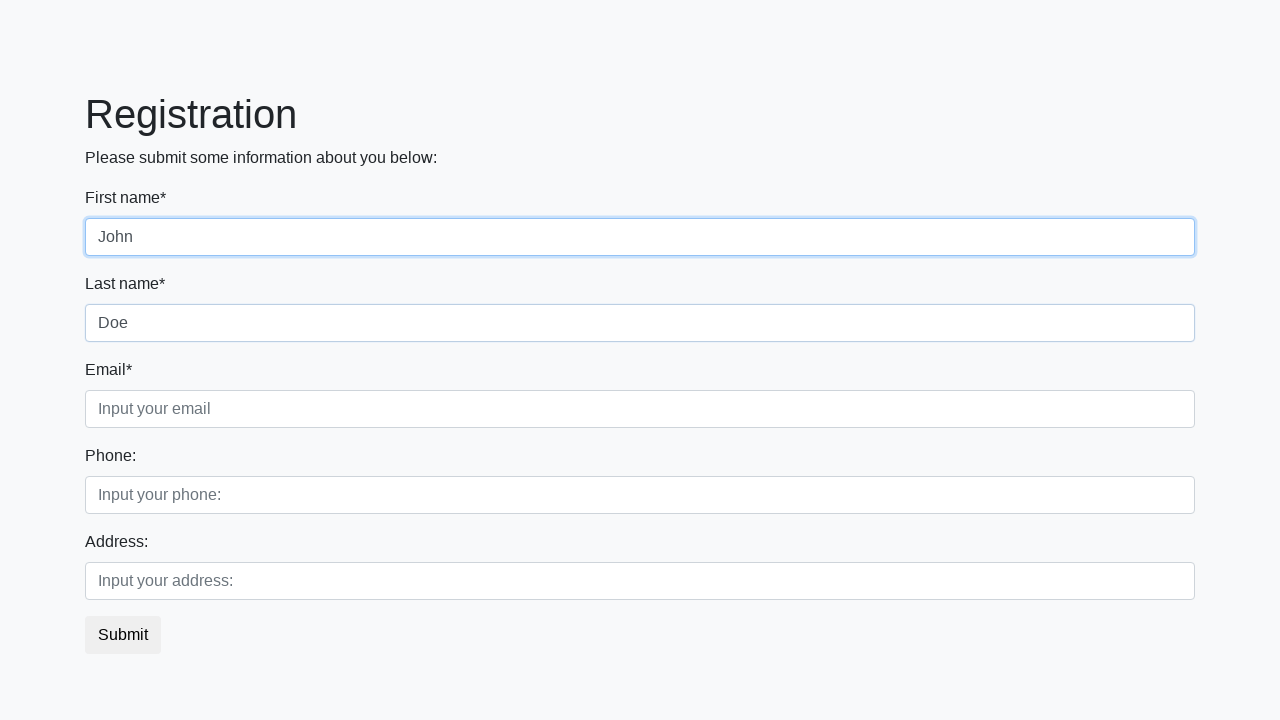

Filled email field with 'john.doe@example.com' on div.first_block input.third
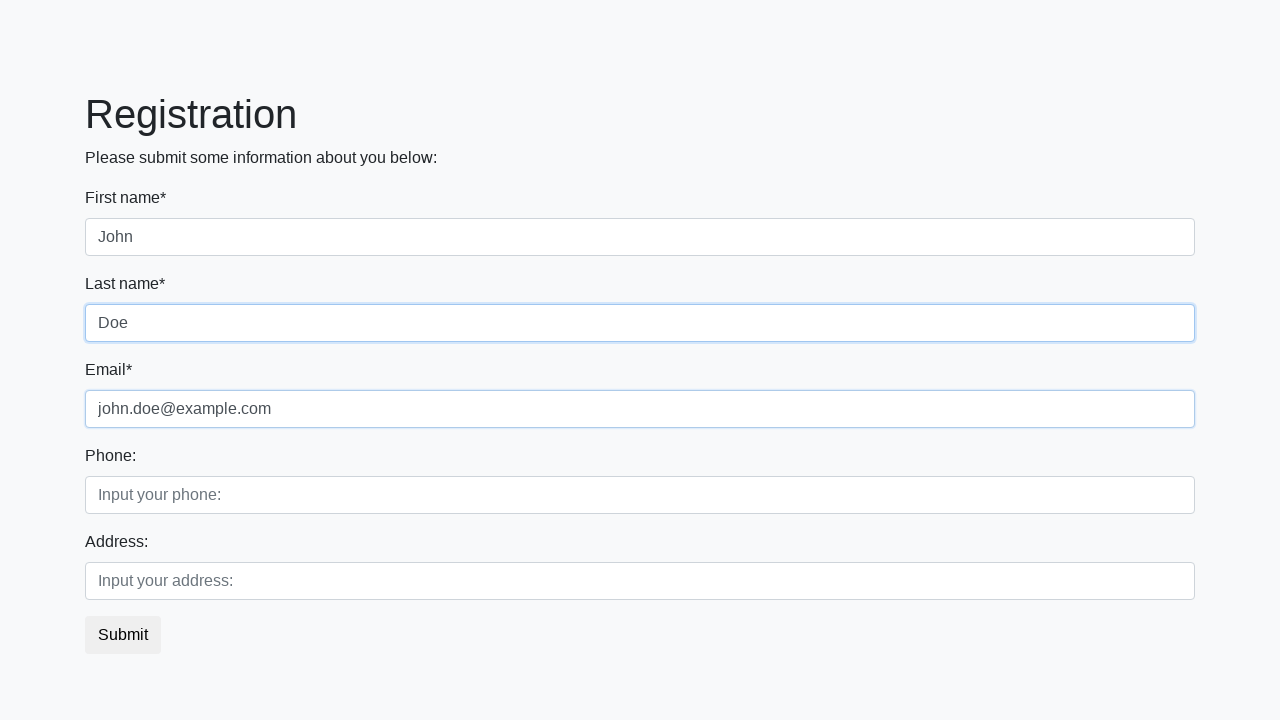

Clicked submit button to register at (123, 635) on button.btn
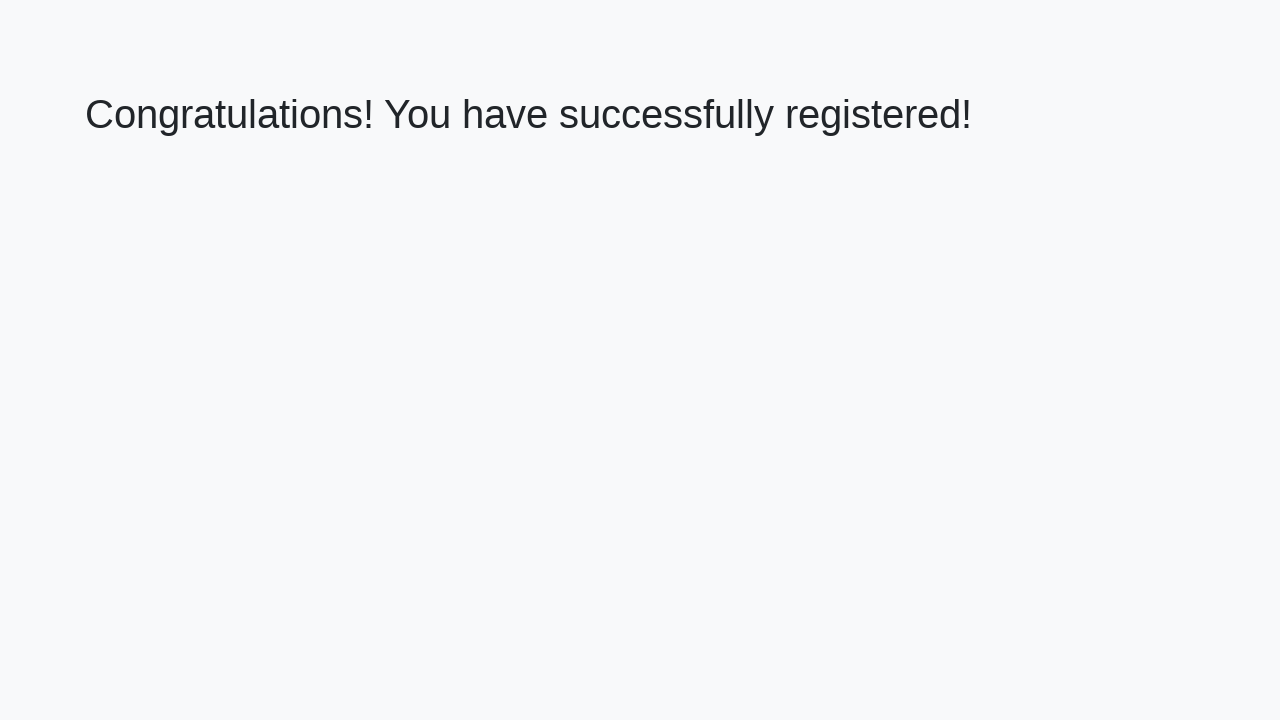

Success message appeared - registration completed
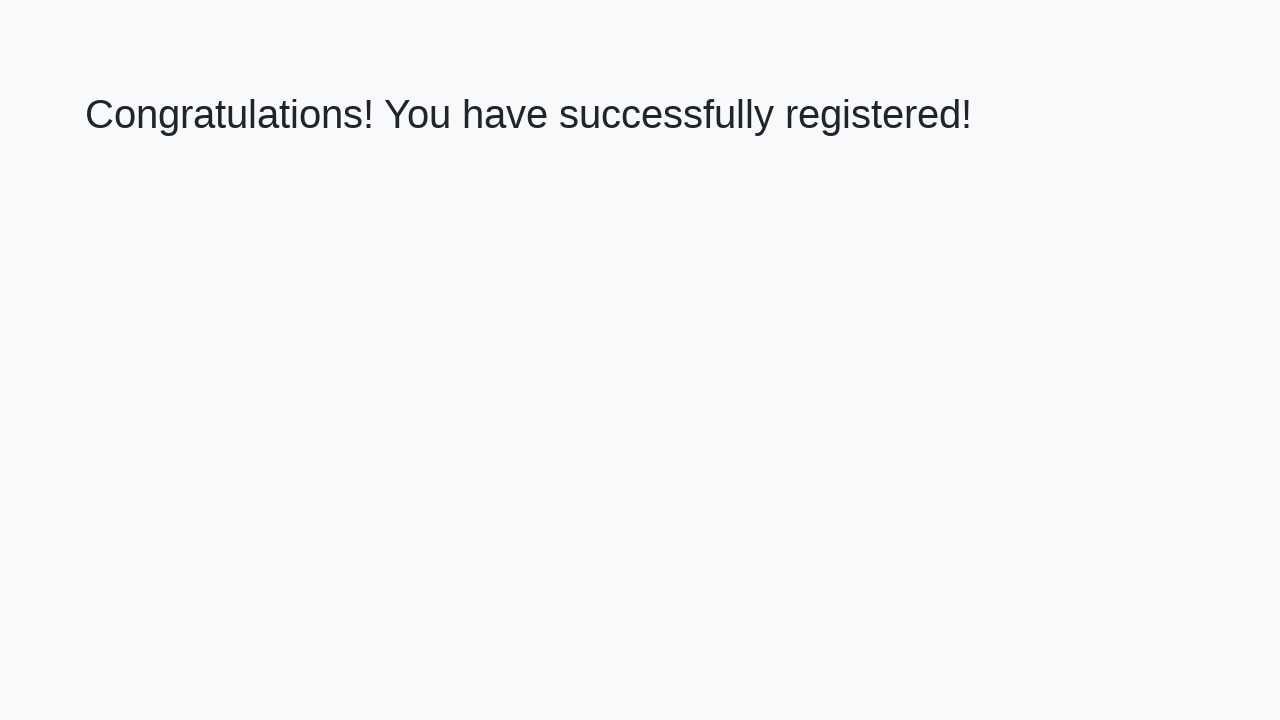

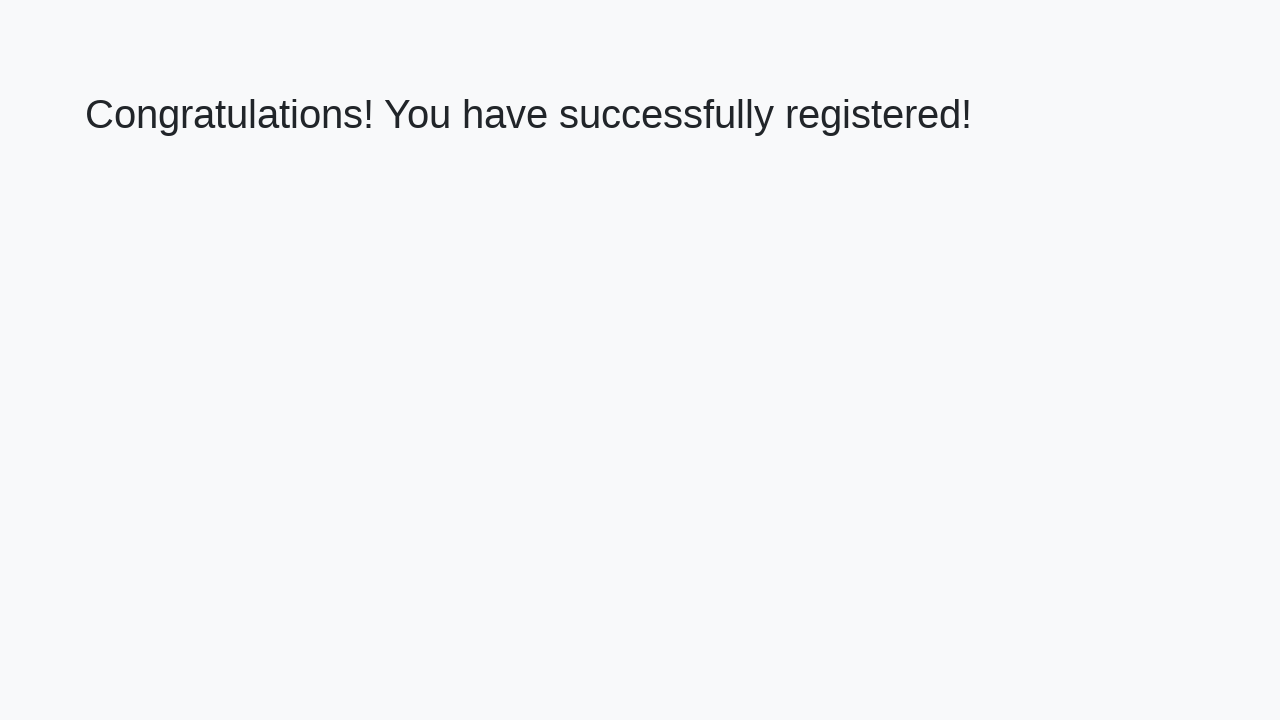